Tests dynamic controls by removing and adding a checkbox element, verifying status messages appear

Starting URL: https://the-internet.herokuapp.com/

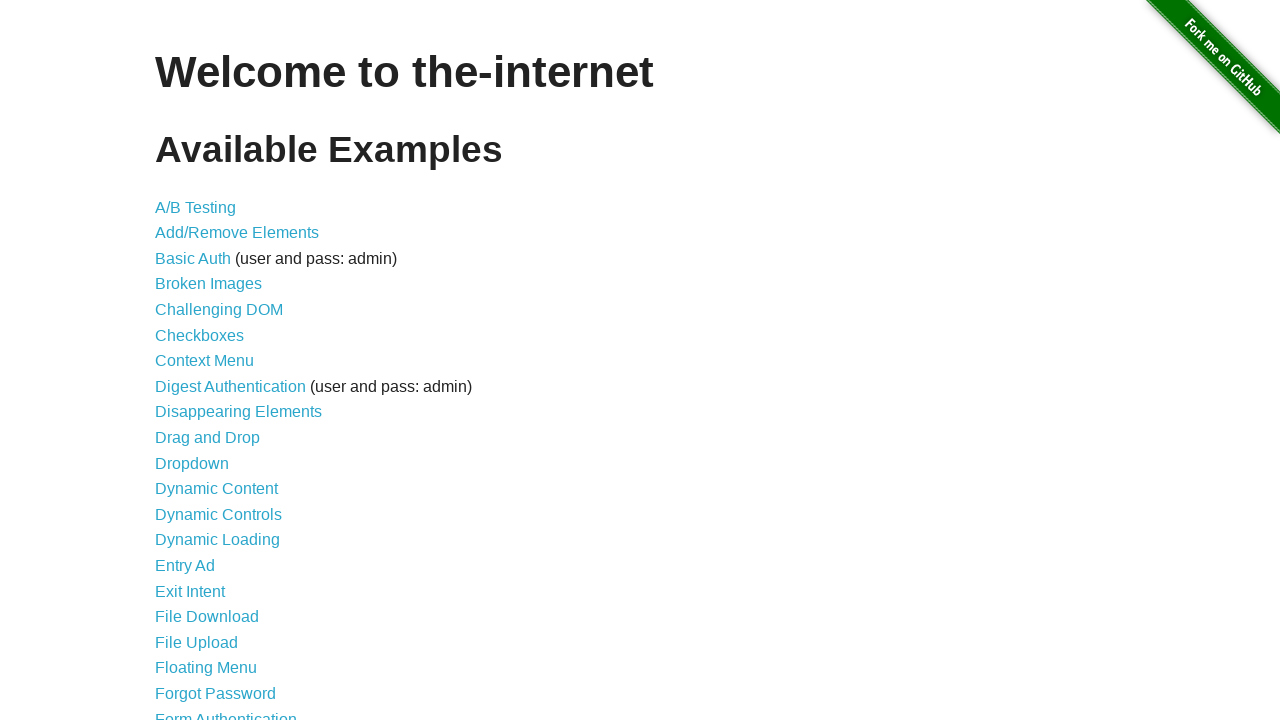

Clicked Dynamic Controls link at (218, 514) on a:has-text("Dynamic Controls")
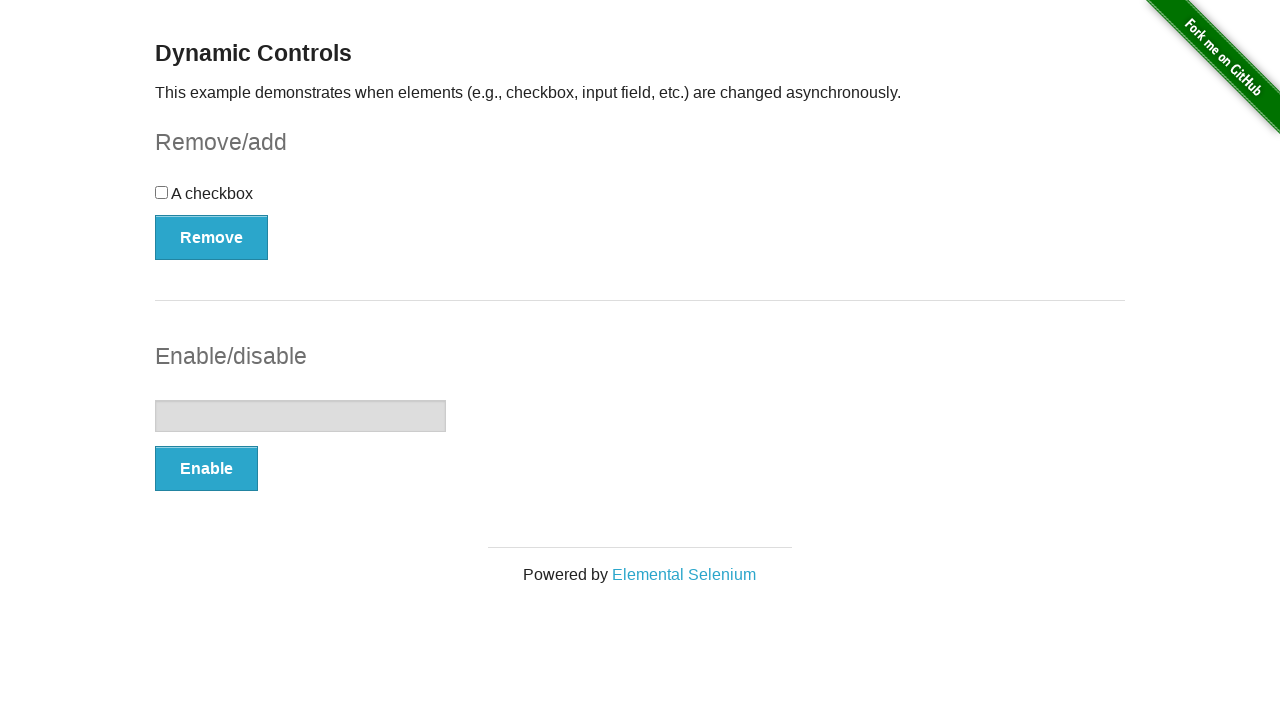

Clicked Remove button to delete checkbox element at (212, 237) on button:has-text("Remove")
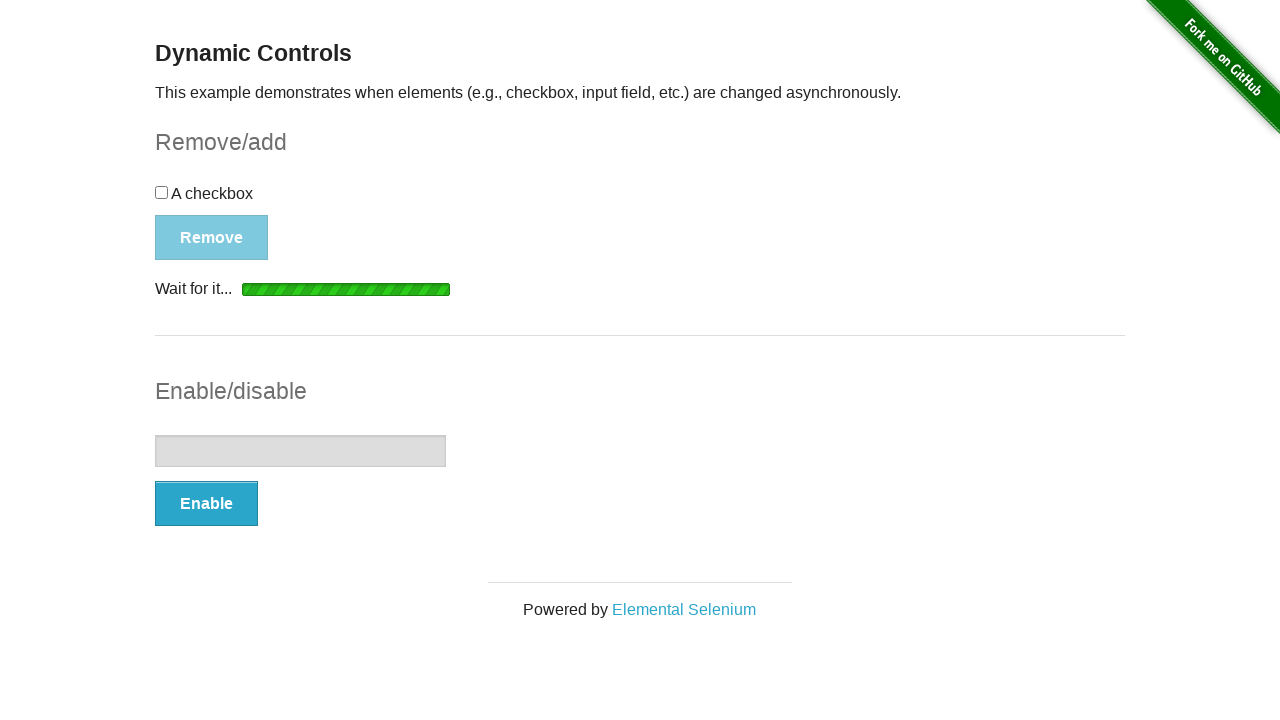

Status message appeared after removing checkbox
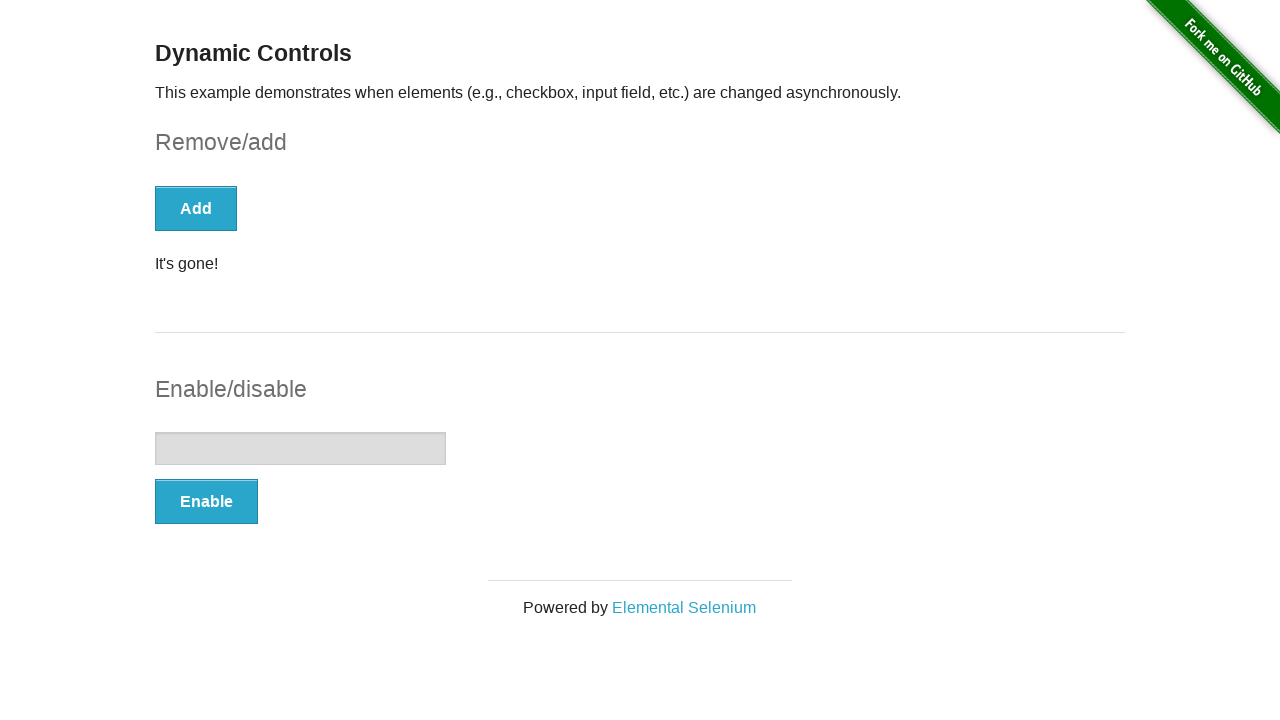

Verified 'It's gone!' message is displayed
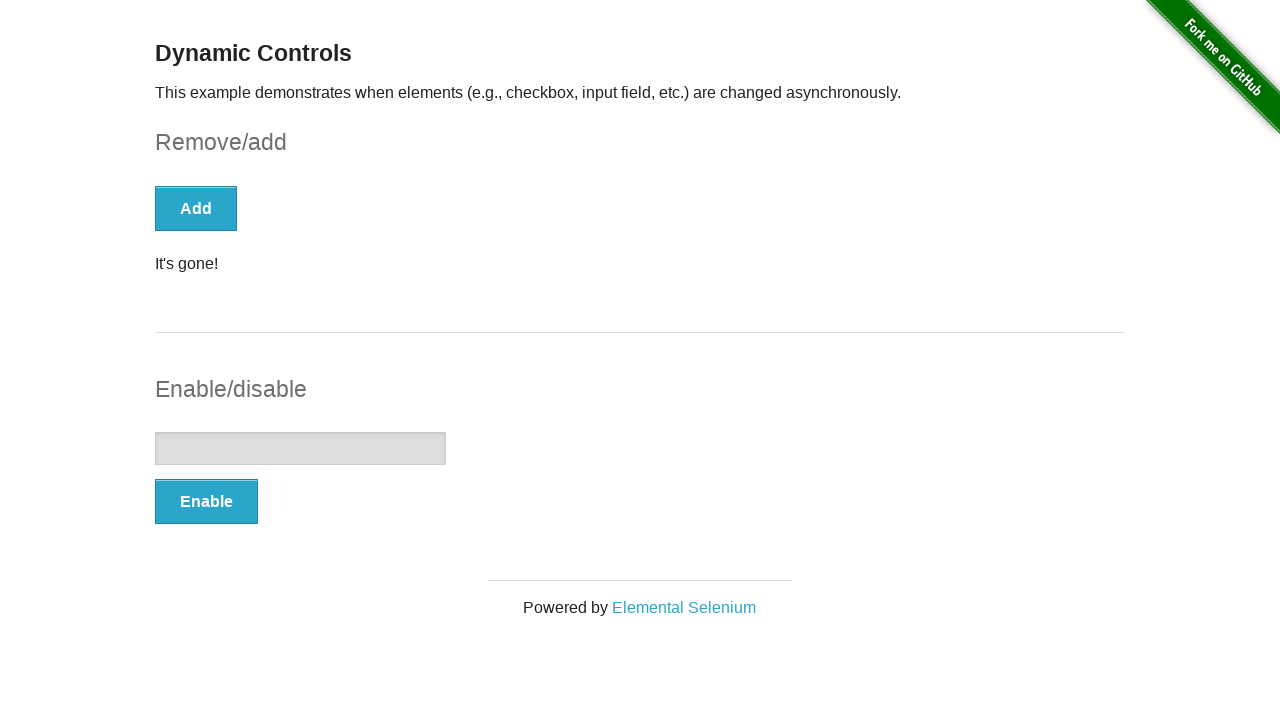

Clicked Add button to restore checkbox element at (196, 208) on button:has-text("Add")
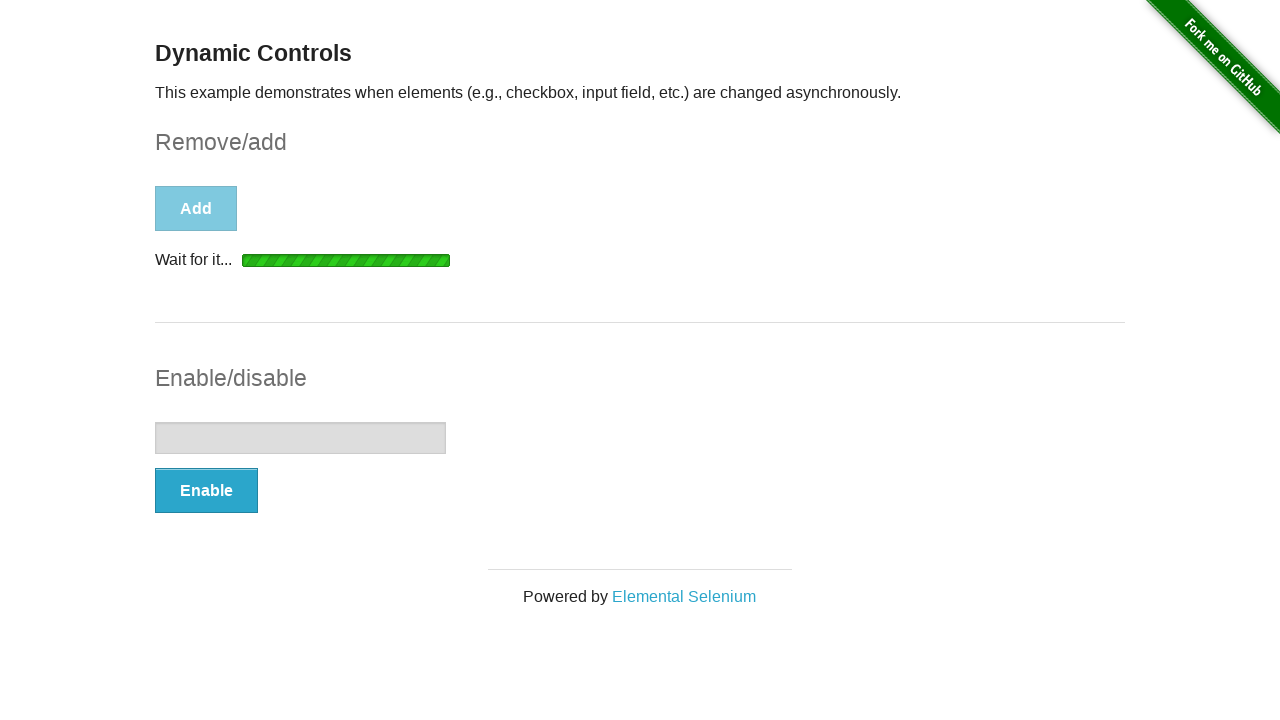

Status message appeared after adding checkbox back
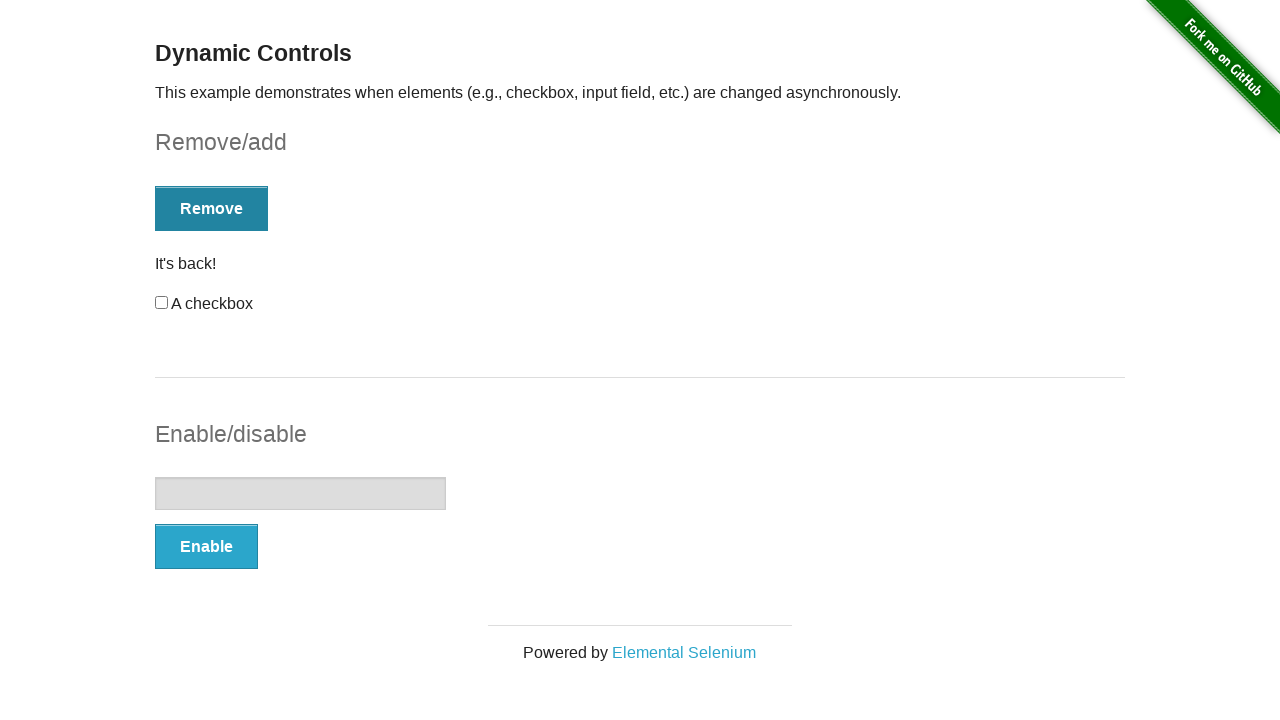

Verified 'It's back!' message is displayed
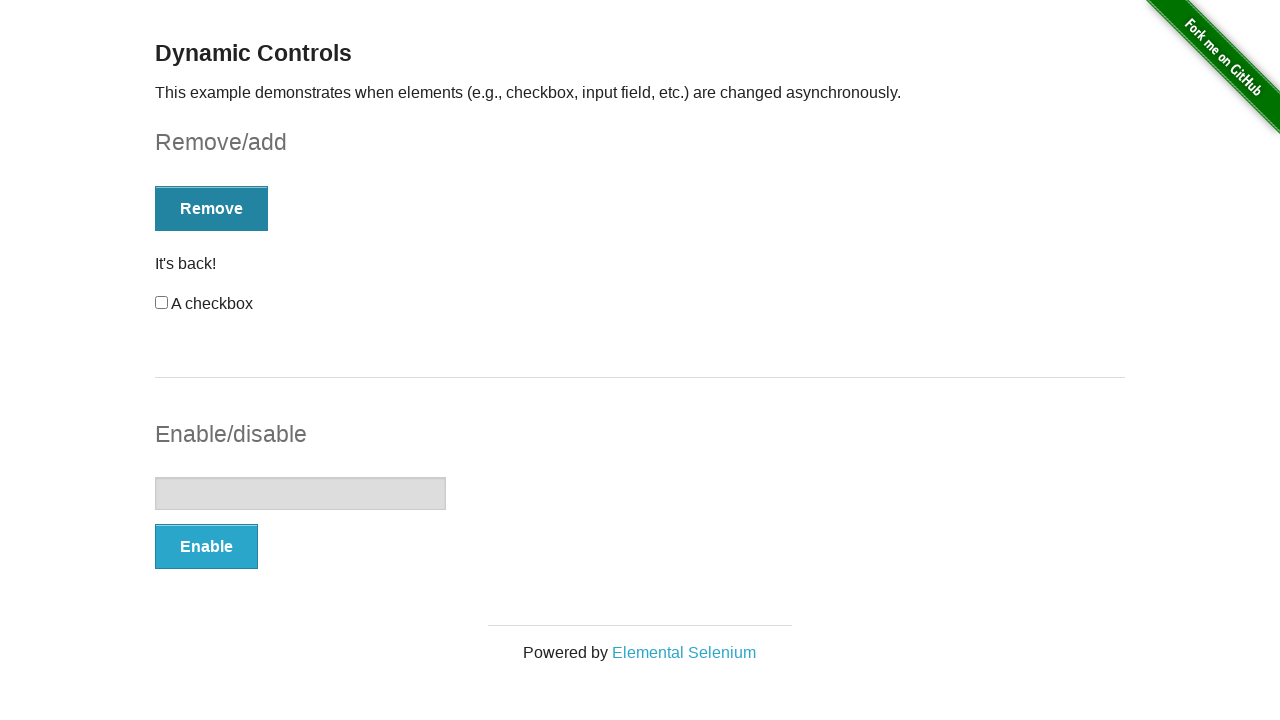

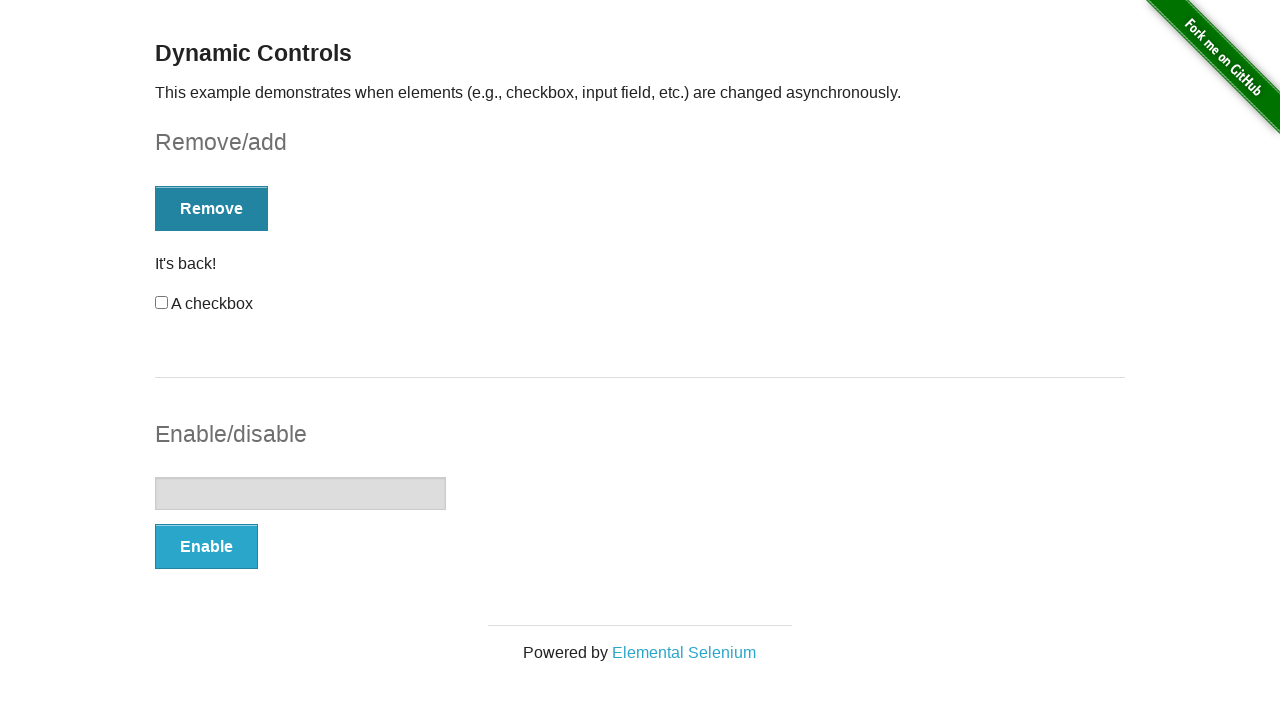